Tests drag and drop functionality by dragging an element and dropping it onto a target drop zone using mouse interactions

Starting URL: https://crossbrowsertesting.github.io/drag-and-drop

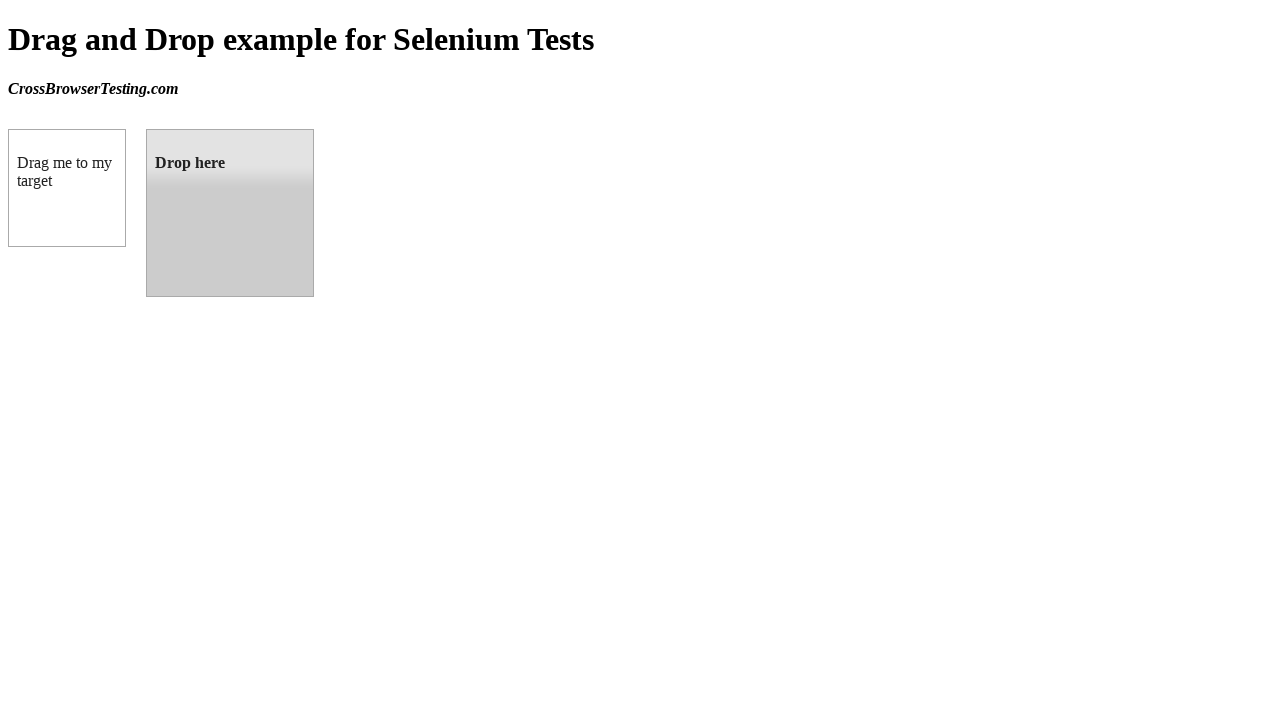

Waited for draggable element to load
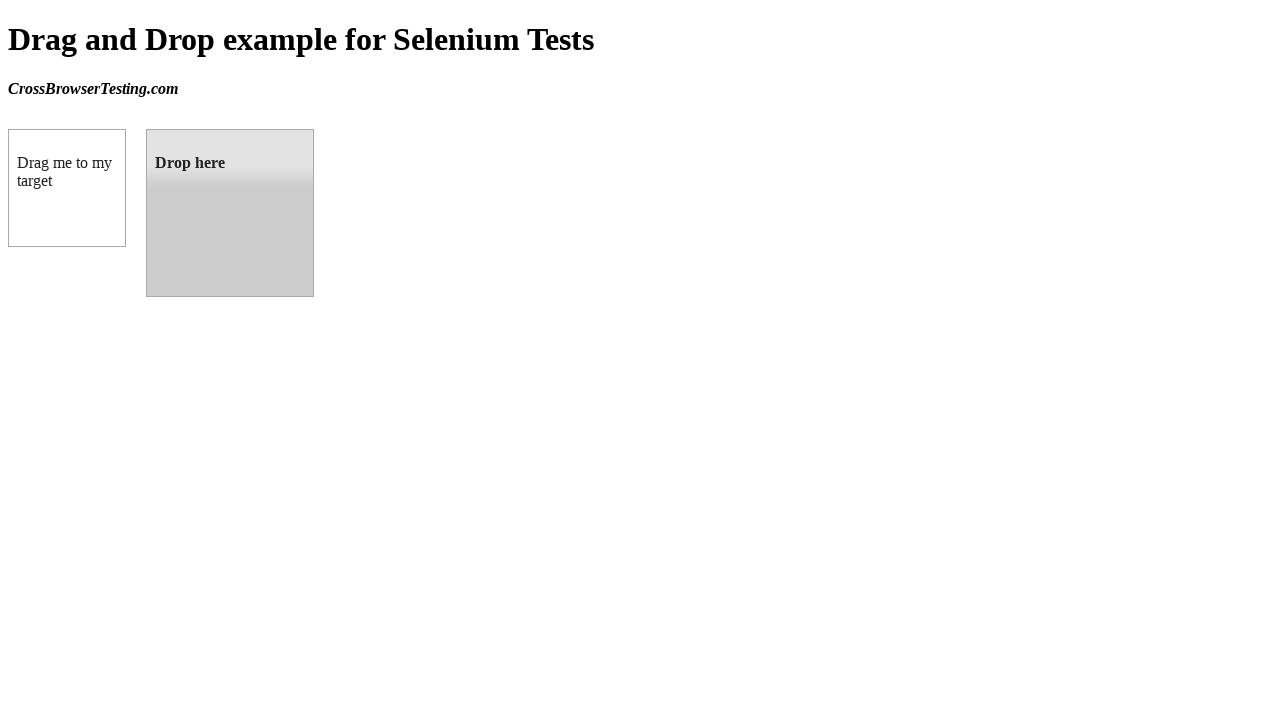

Located draggable element
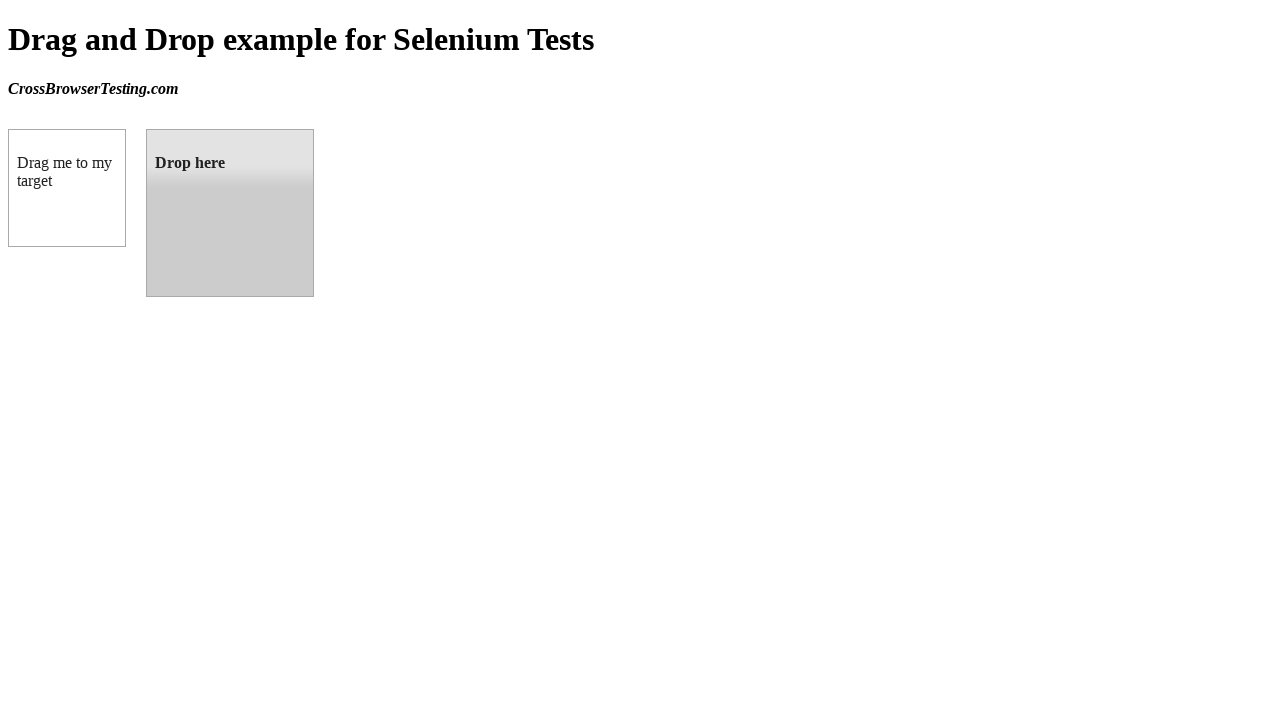

Located droppable element
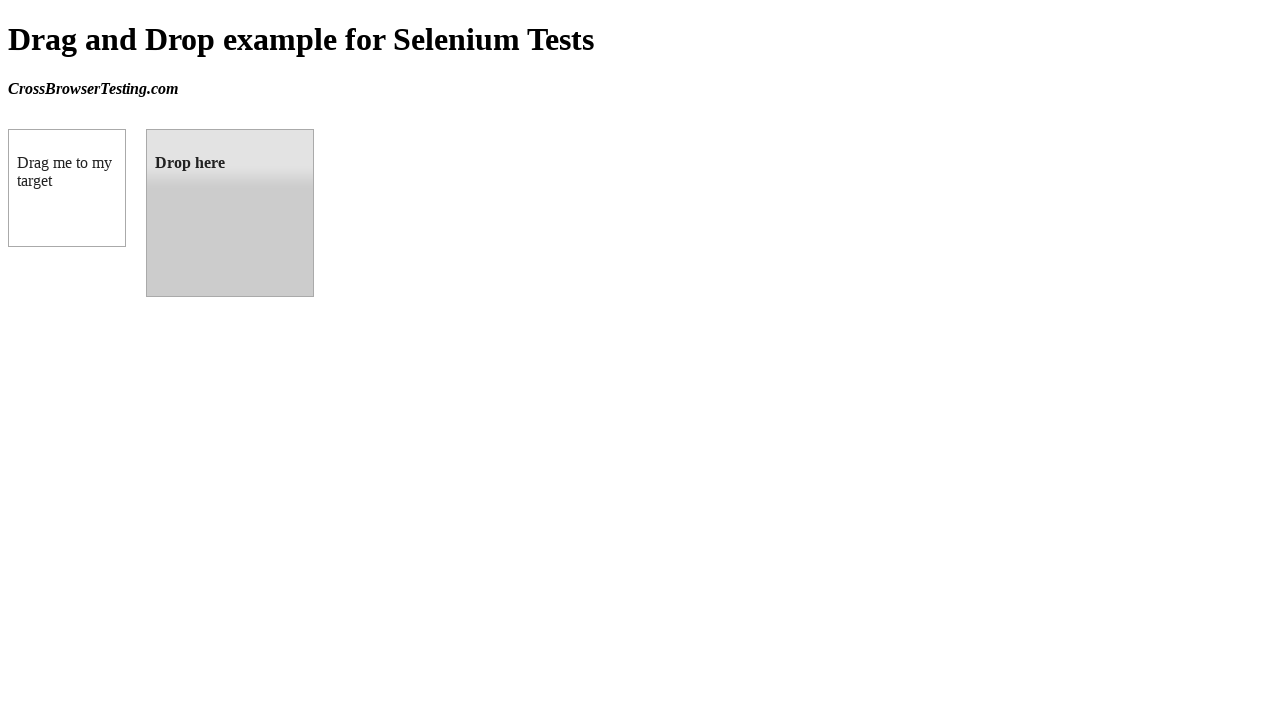

Dragged element to drop zone at (230, 213)
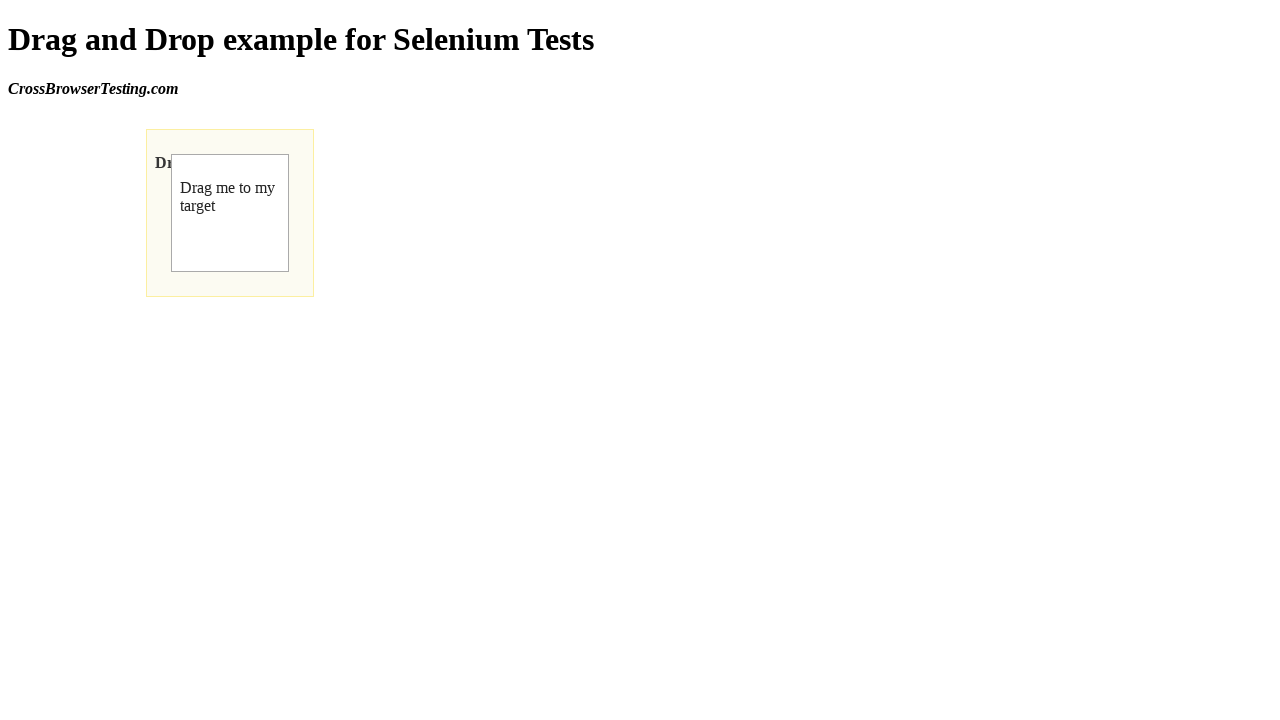

Waited for drop operation to complete
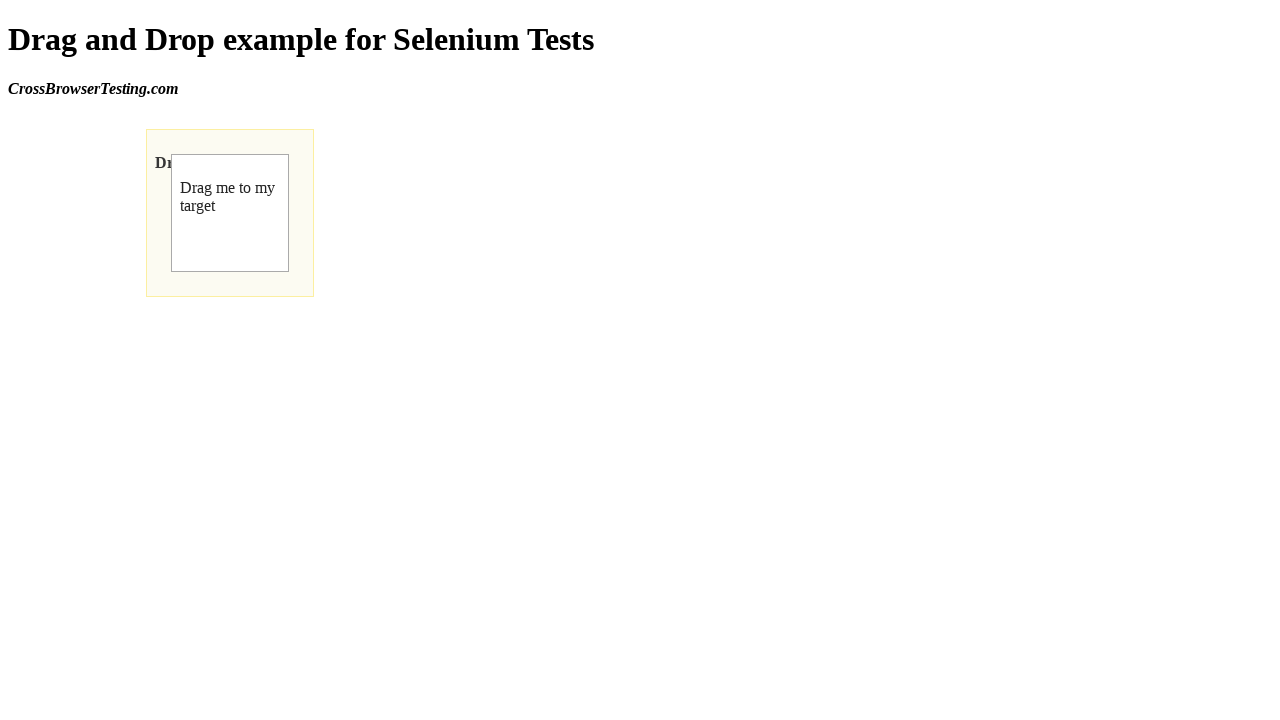

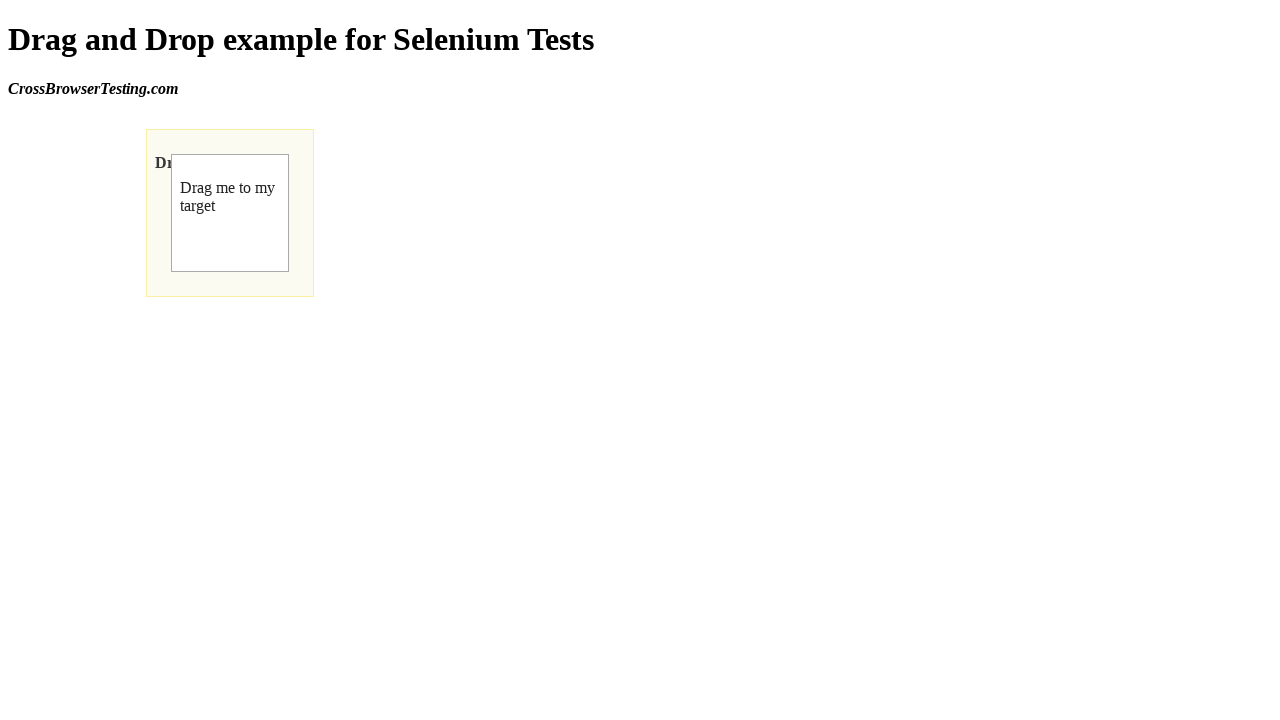